Navigates to the Automation Practice page and verifies that footer links are present and visible on the page

Starting URL: https://rahulshettyacademy.com/AutomationPractice/

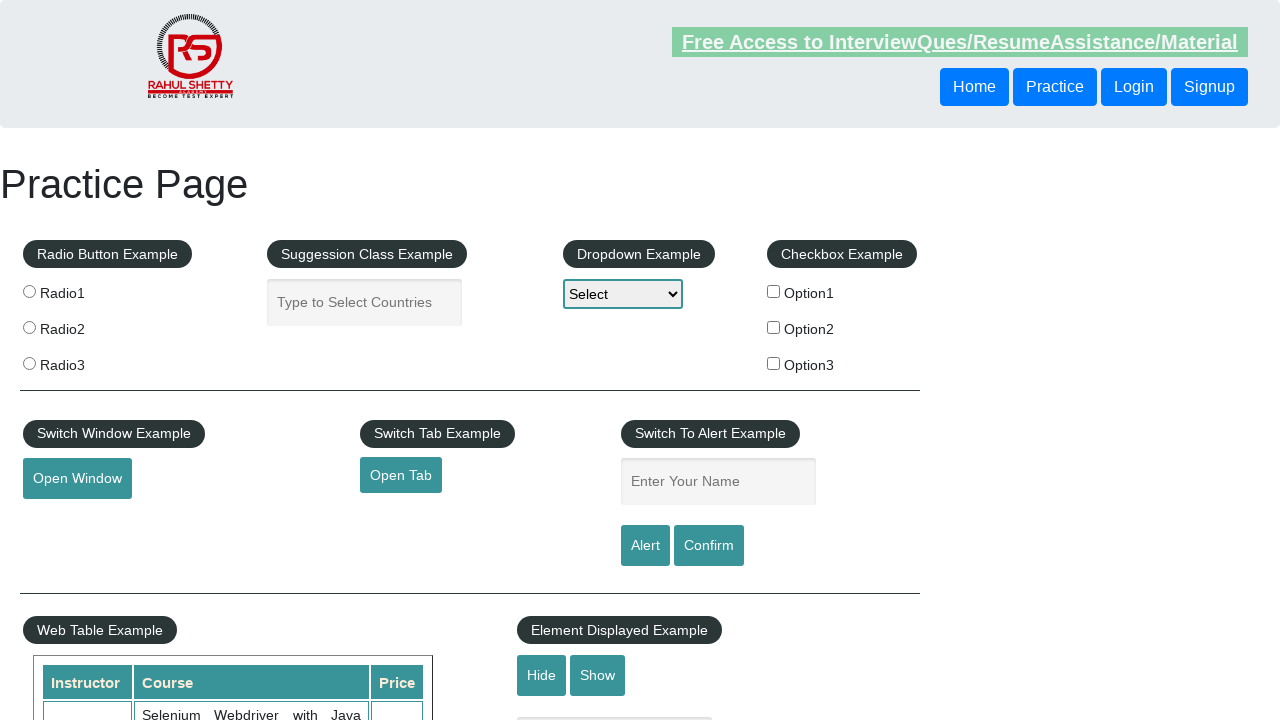

Navigated to Automation Practice page
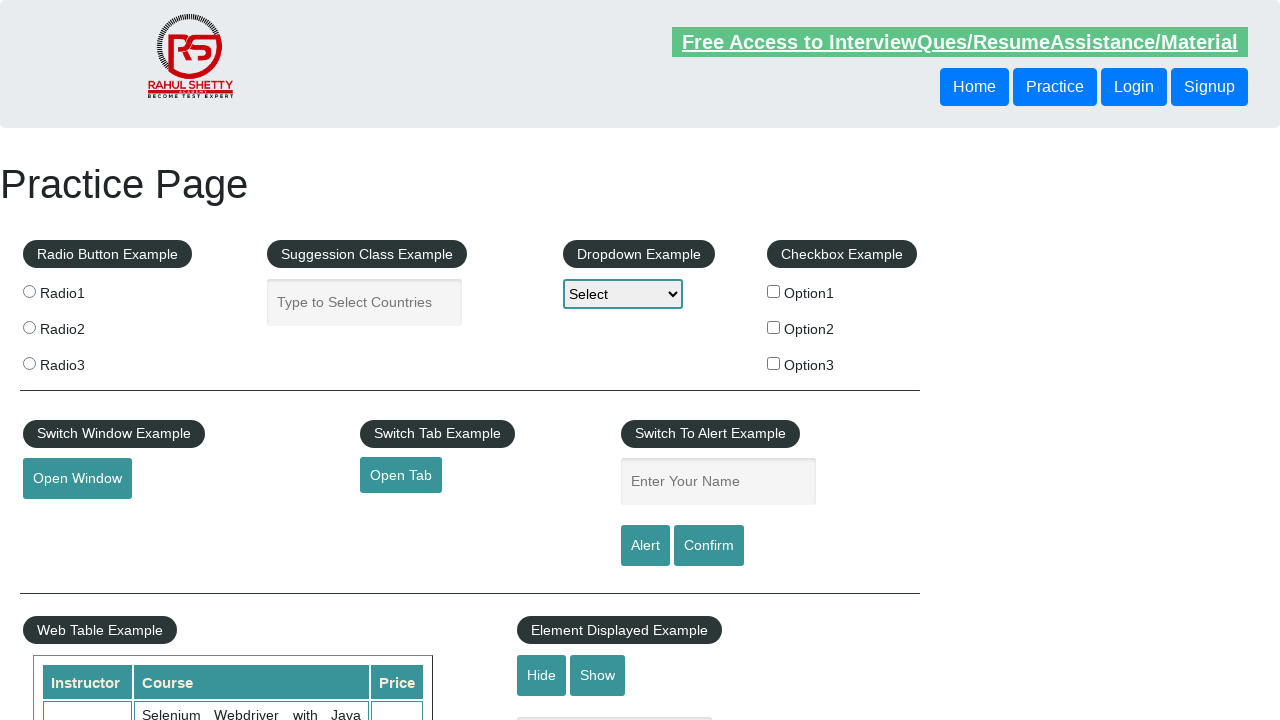

Footer links selector became available
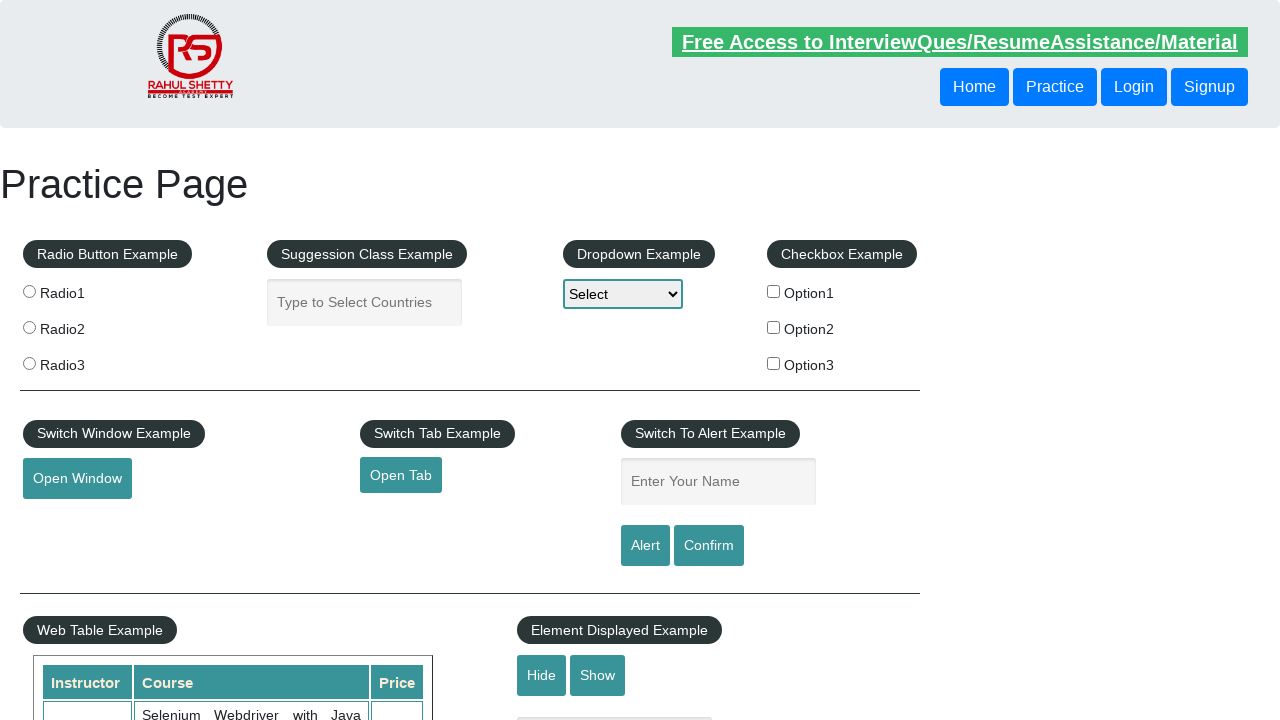

Located footer links
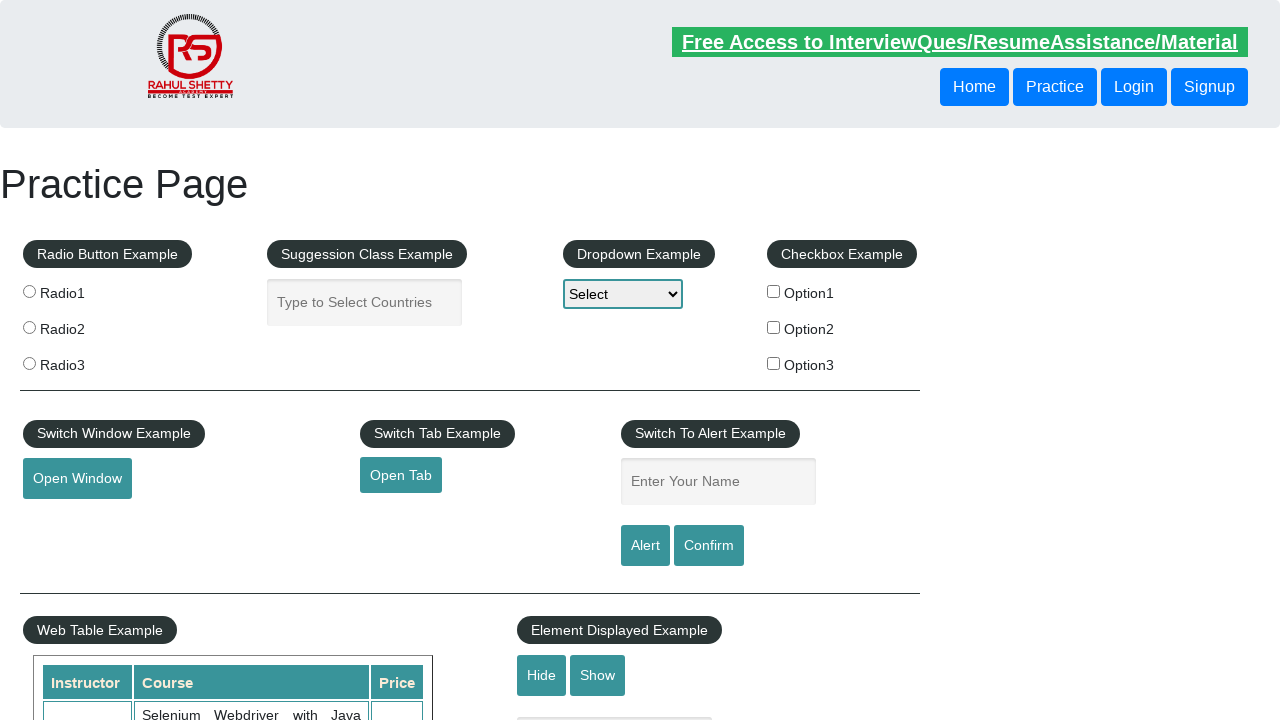

Verified that footer links are present and visible on the page
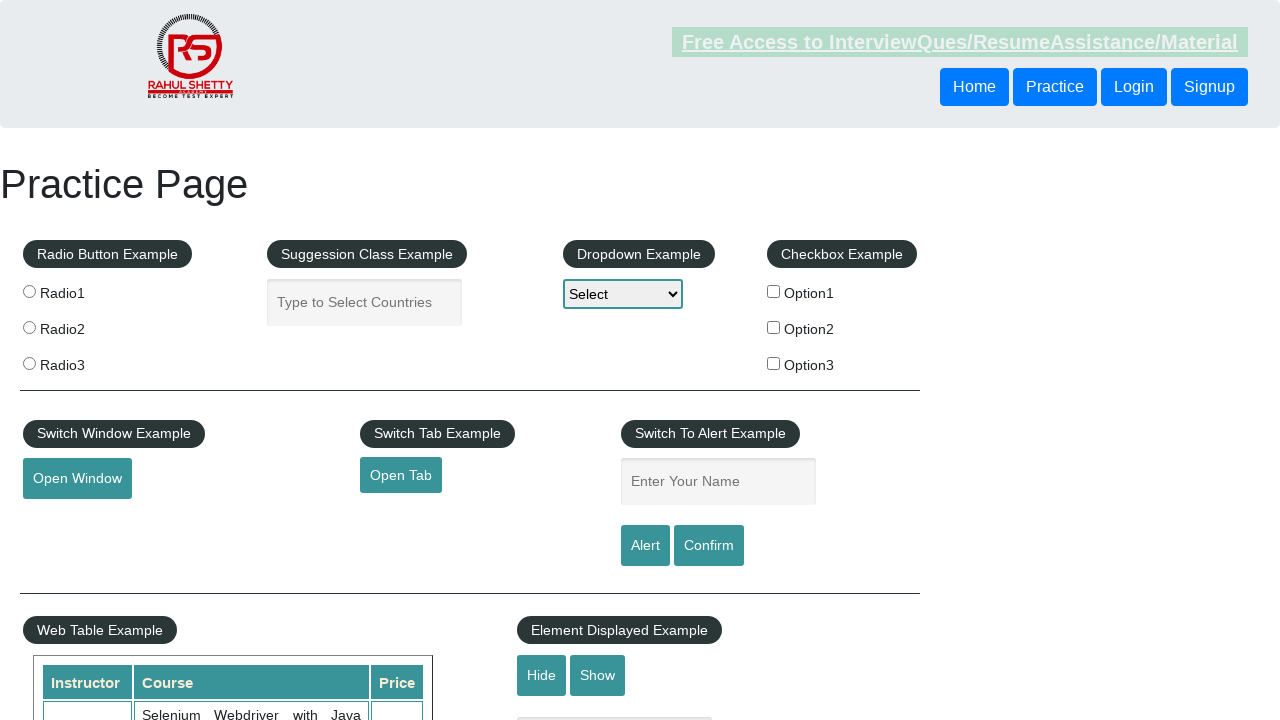

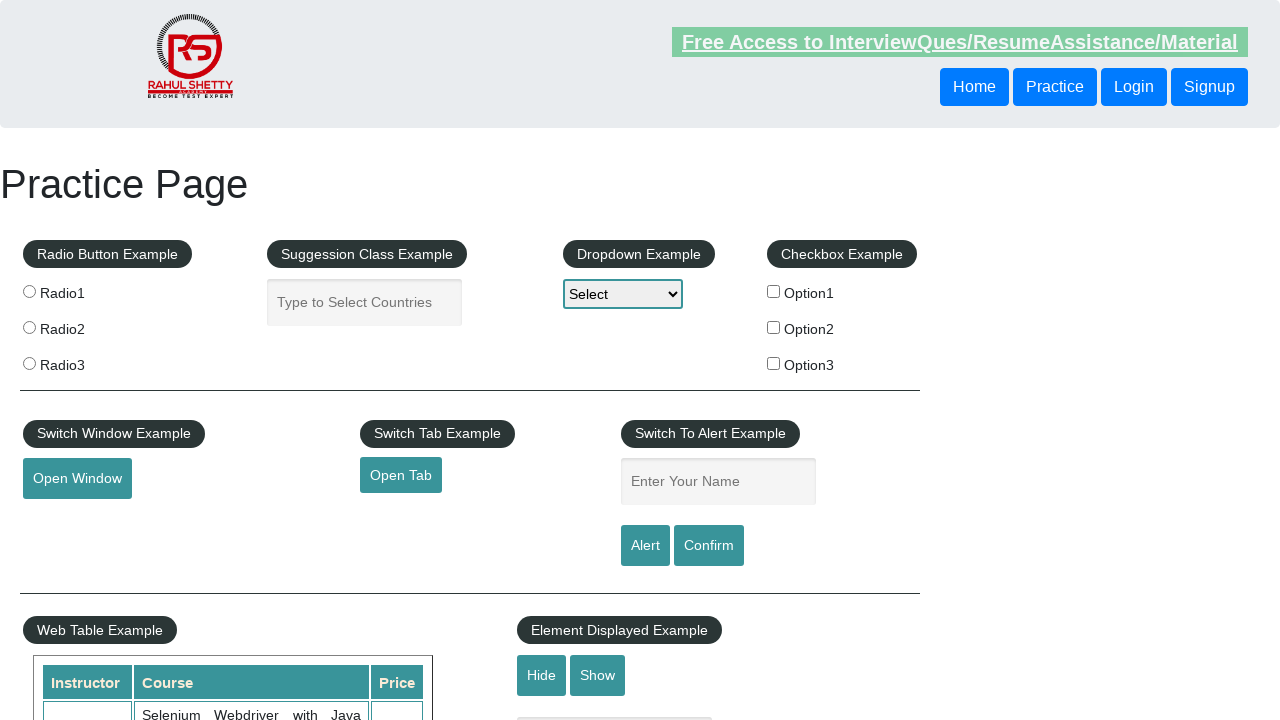